Tests dropdown selection functionality on Paytm recharge page by clicking on the operator dropdown and selecting BSNL option

Starting URL: https://paytm.com/recharge

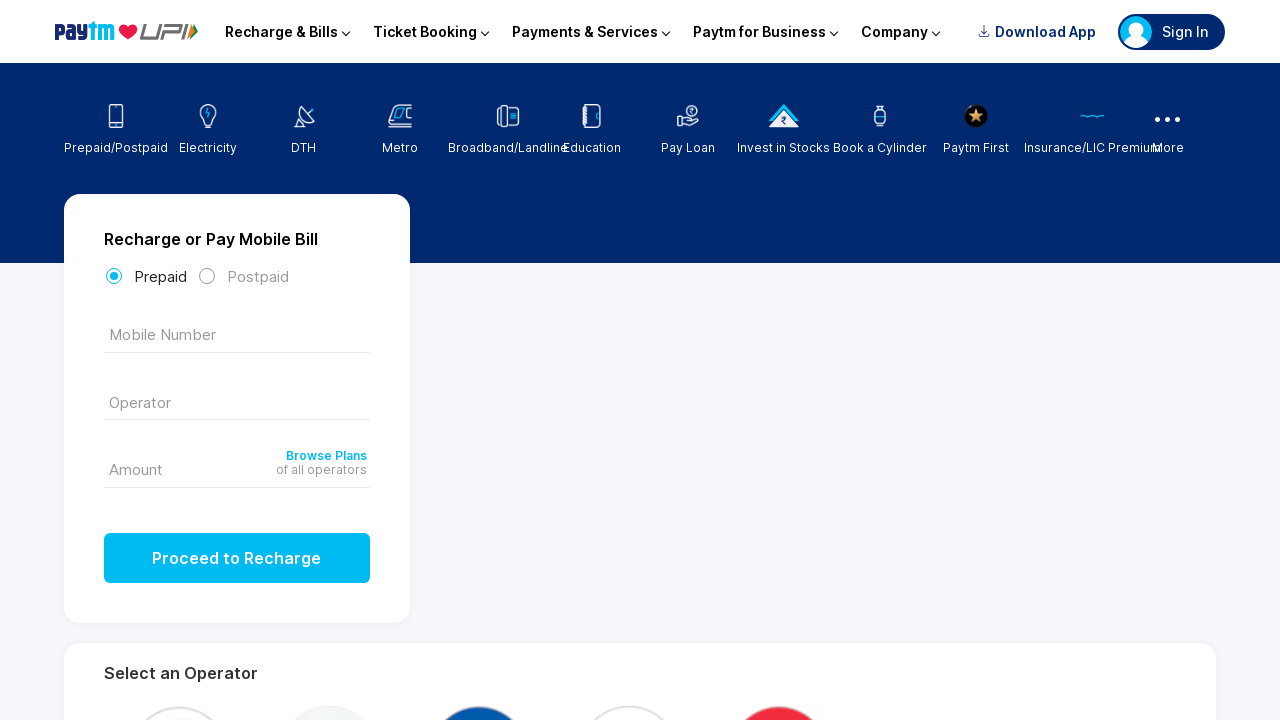

Clicked on the operator dropdown field at (237, 400) on xpath=//*[@tabindex='1']//*[@type='text']
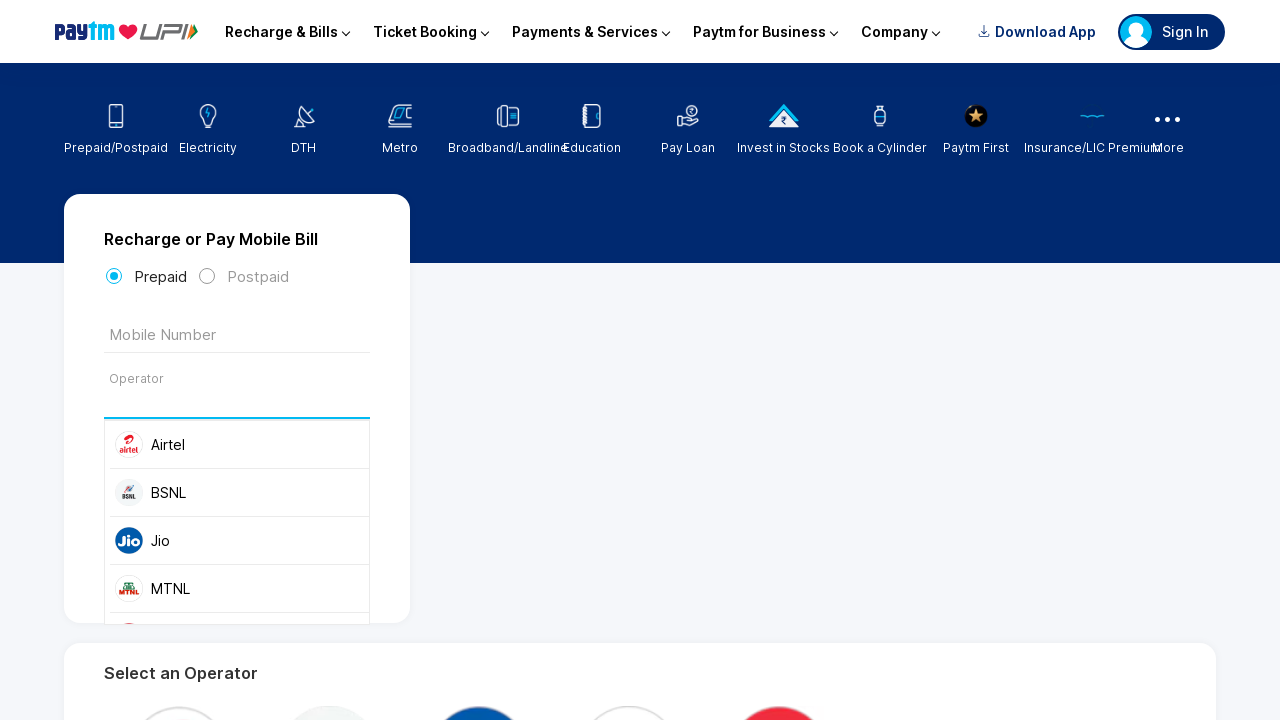

Selected BSNL option from the dropdown at (257, 492) on xpath=//div[@class='_3xI1']//*[text()= 'BSNL']
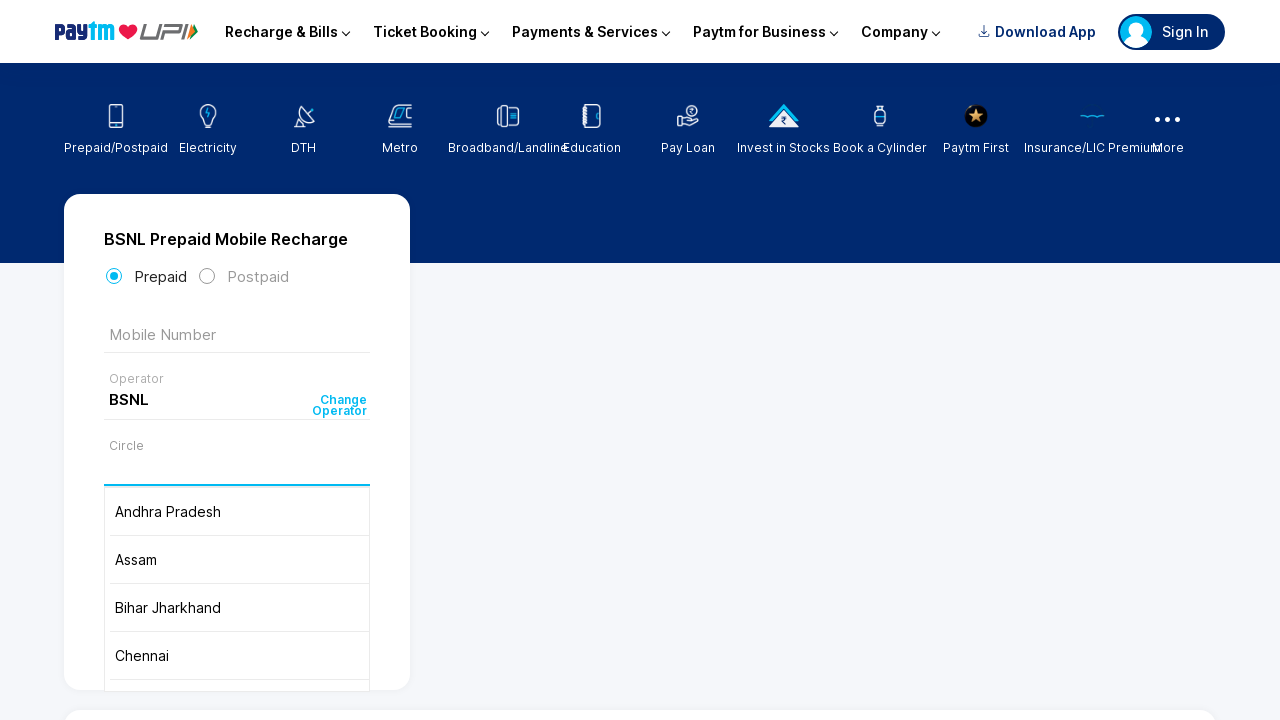

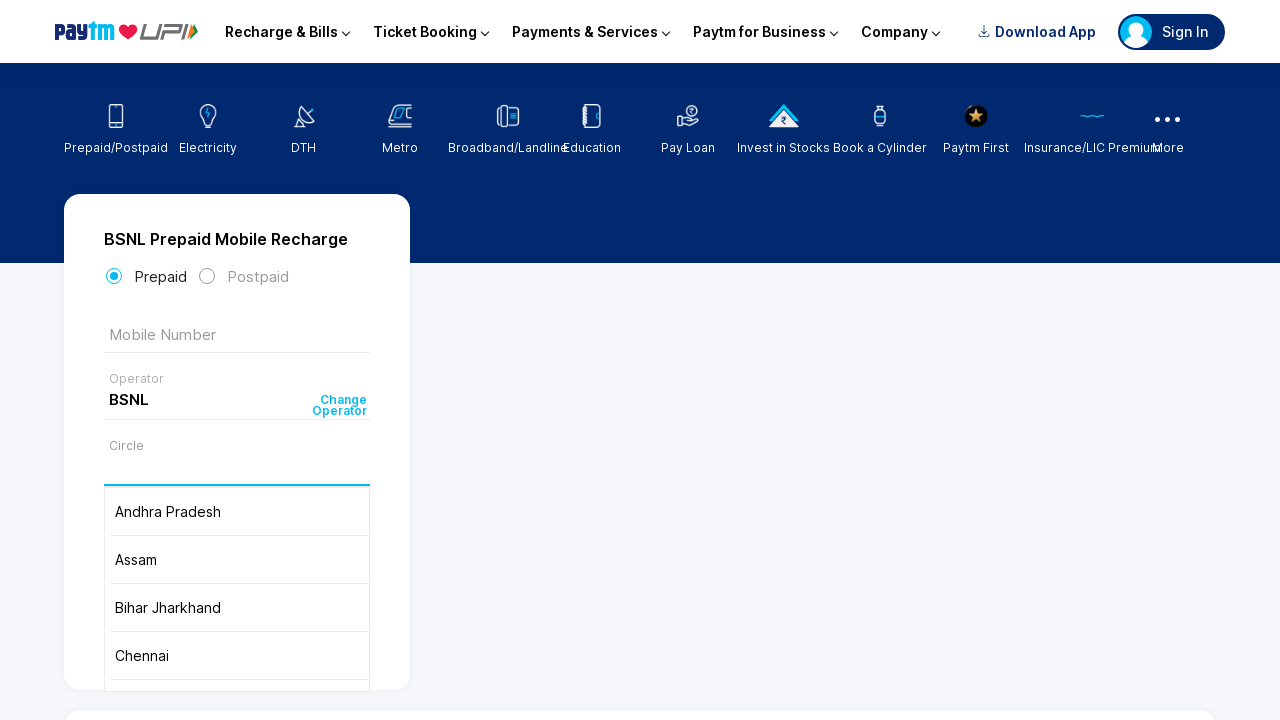